Tests that the Clear Completed button is hidden when no items are completed

Starting URL: https://demo.playwright.dev/todomvc

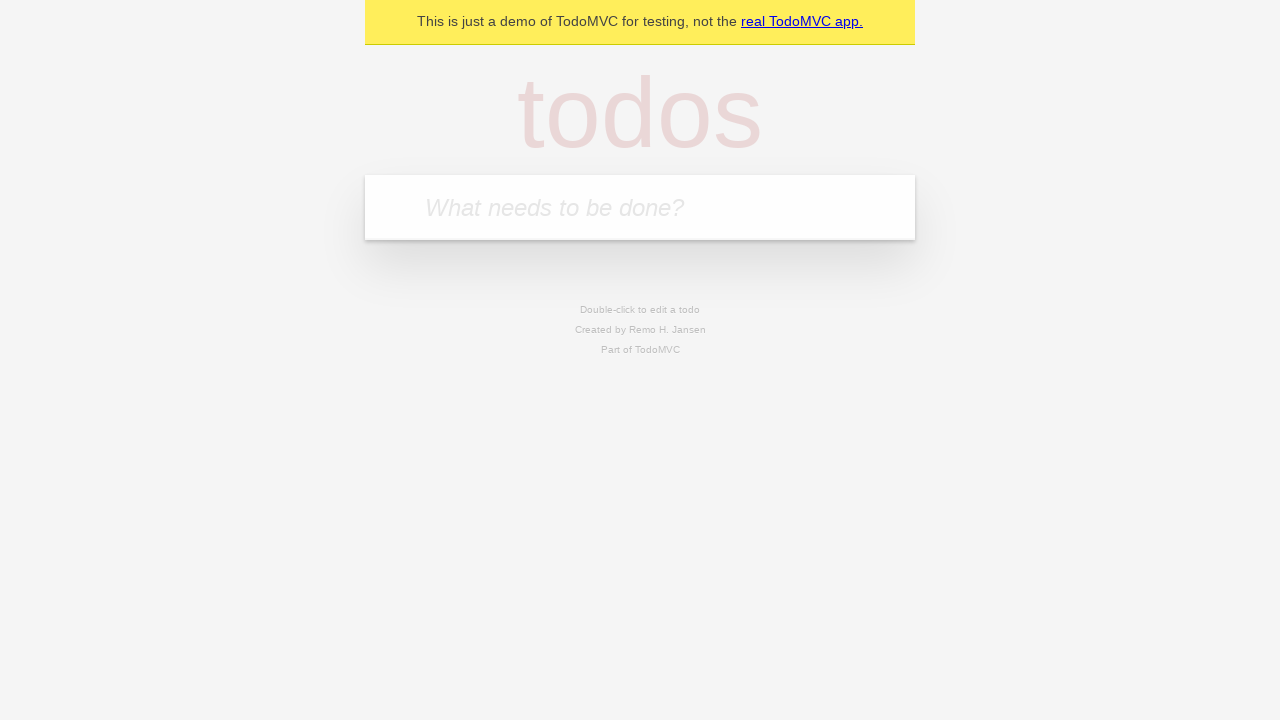

Located the 'What needs to be done?' input field
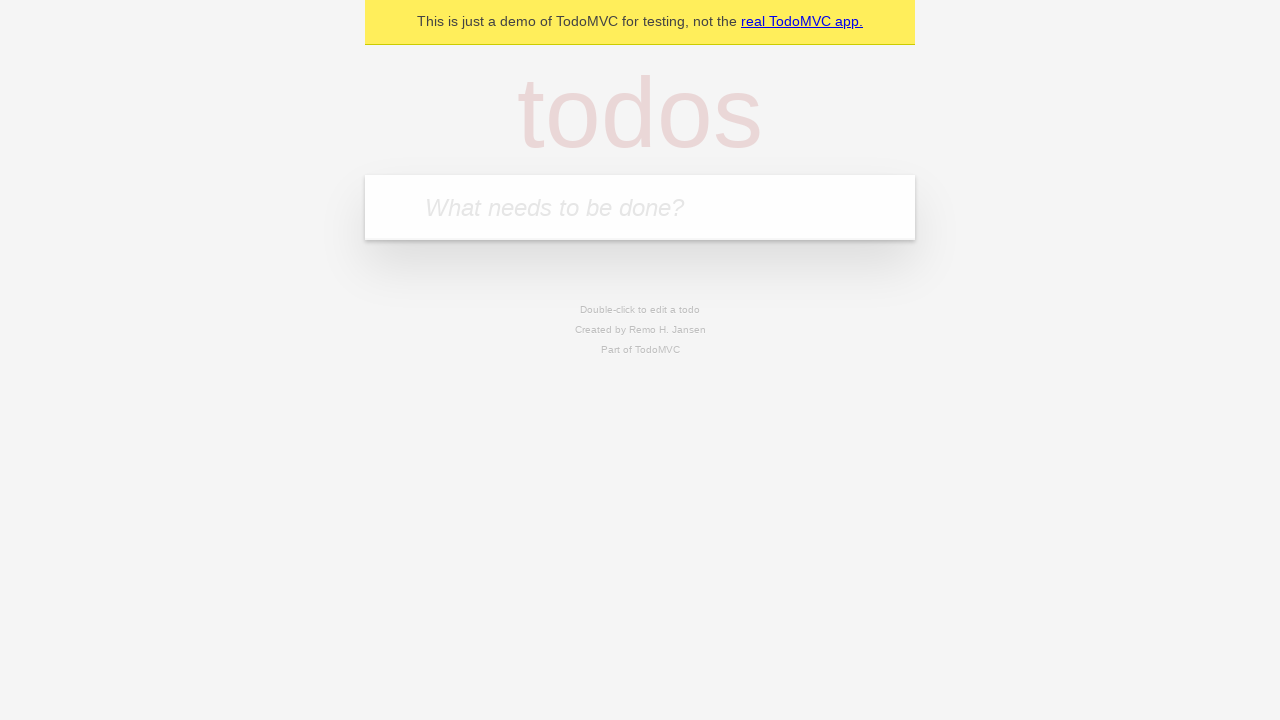

Filled todo input with 'buy some cheese' on internal:attr=[placeholder="What needs to be done?"i]
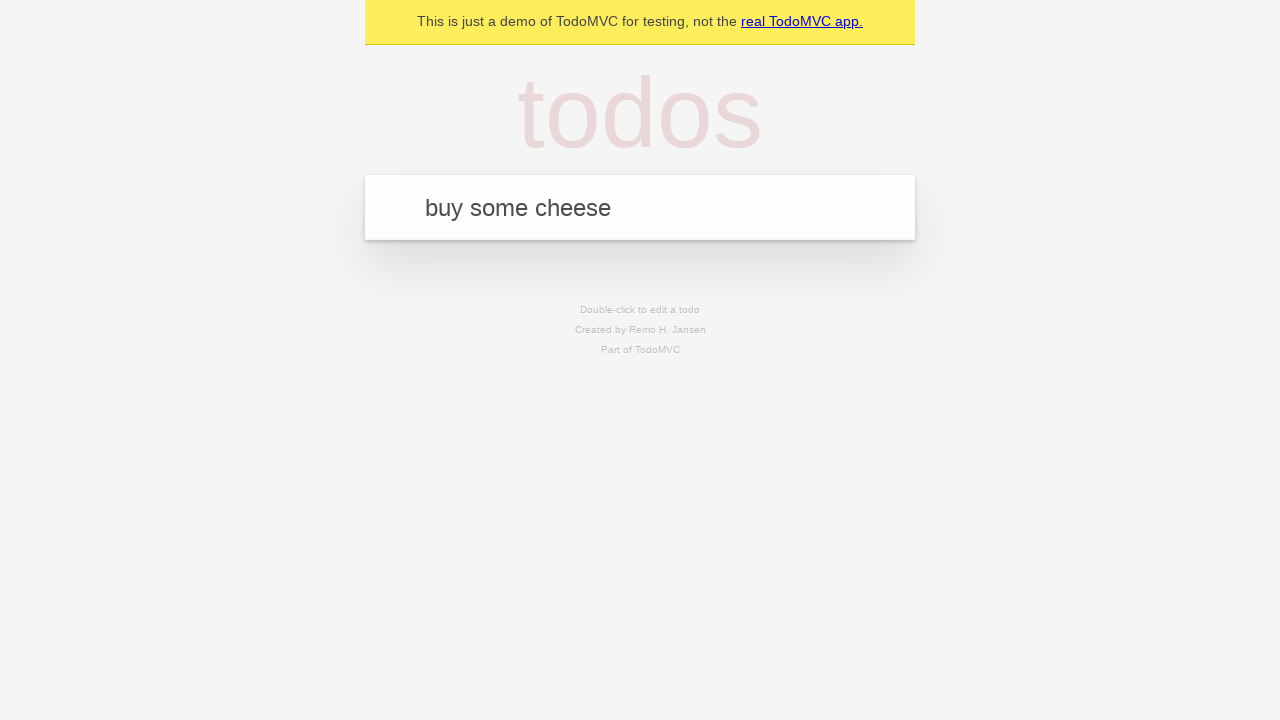

Pressed Enter to create todo 'buy some cheese' on internal:attr=[placeholder="What needs to be done?"i]
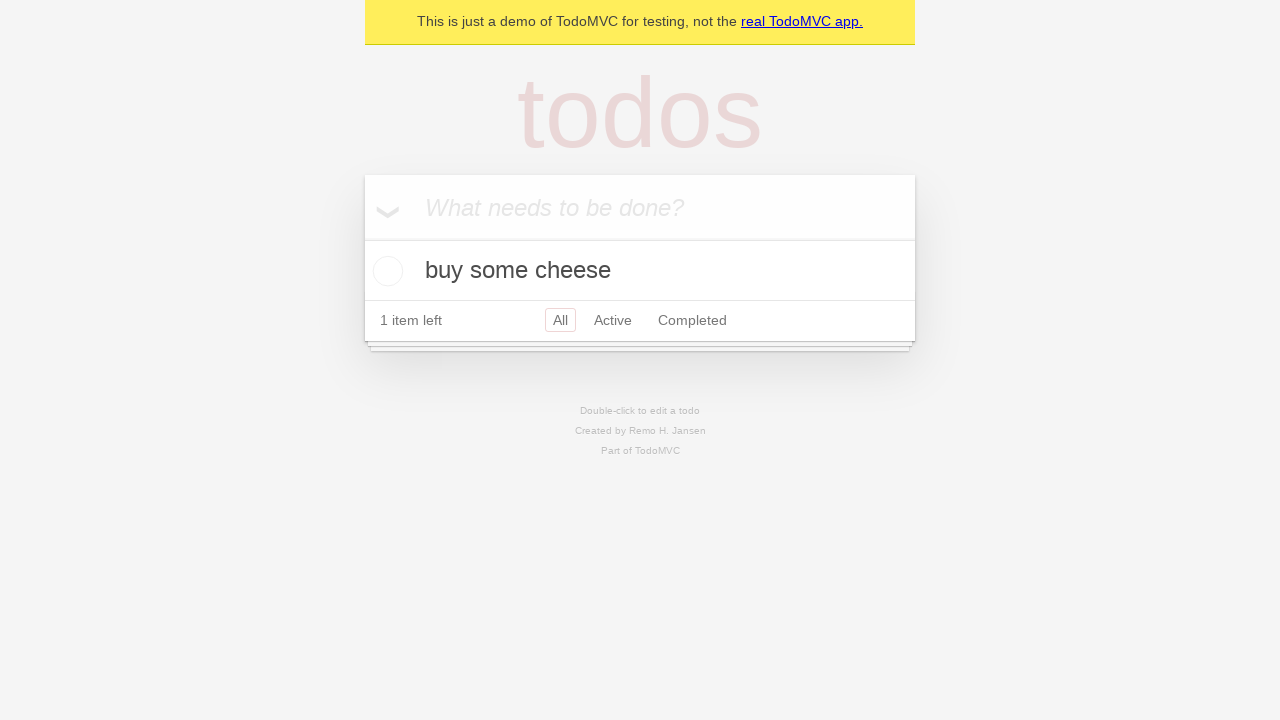

Filled todo input with 'feed the cat' on internal:attr=[placeholder="What needs to be done?"i]
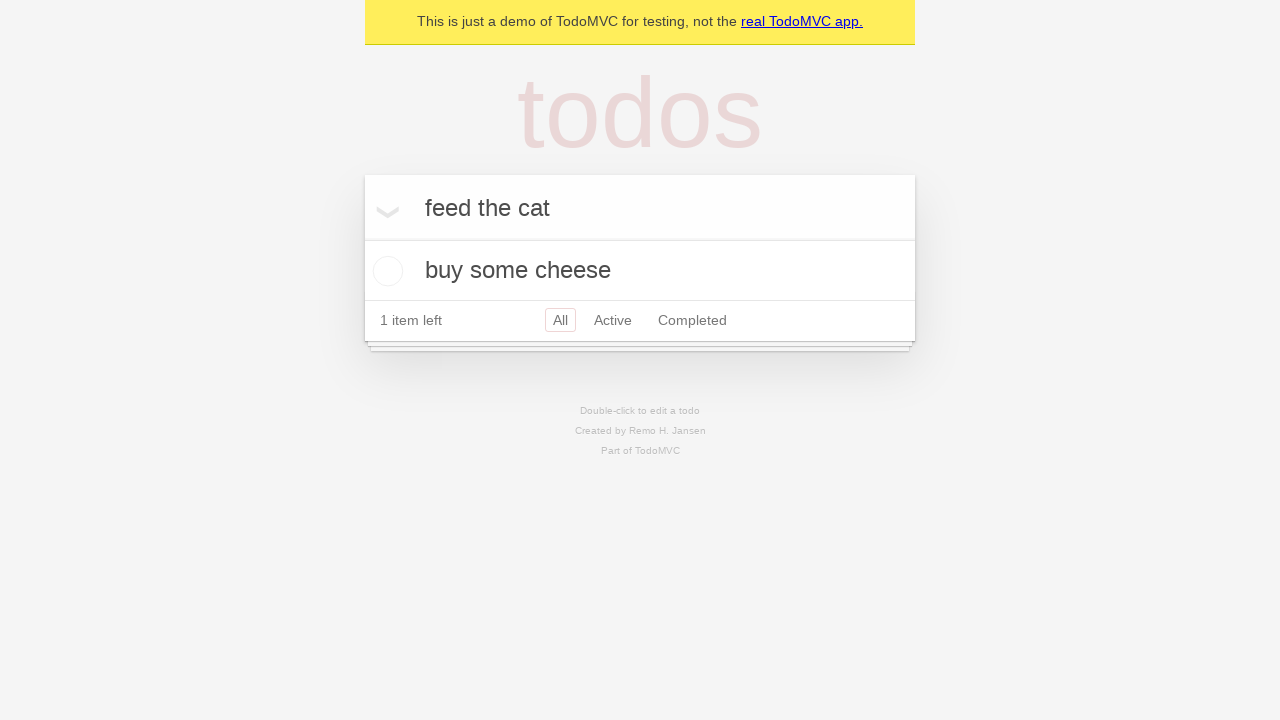

Pressed Enter to create todo 'feed the cat' on internal:attr=[placeholder="What needs to be done?"i]
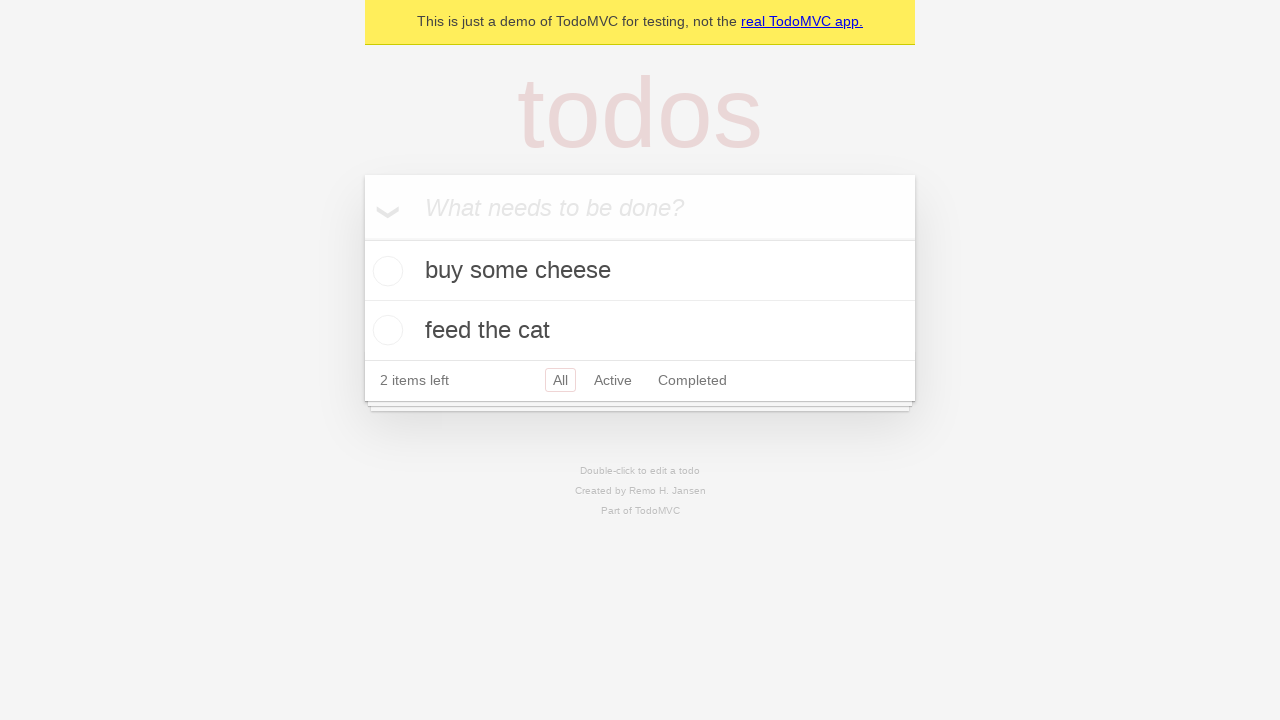

Filled todo input with 'book a doctors appointment' on internal:attr=[placeholder="What needs to be done?"i]
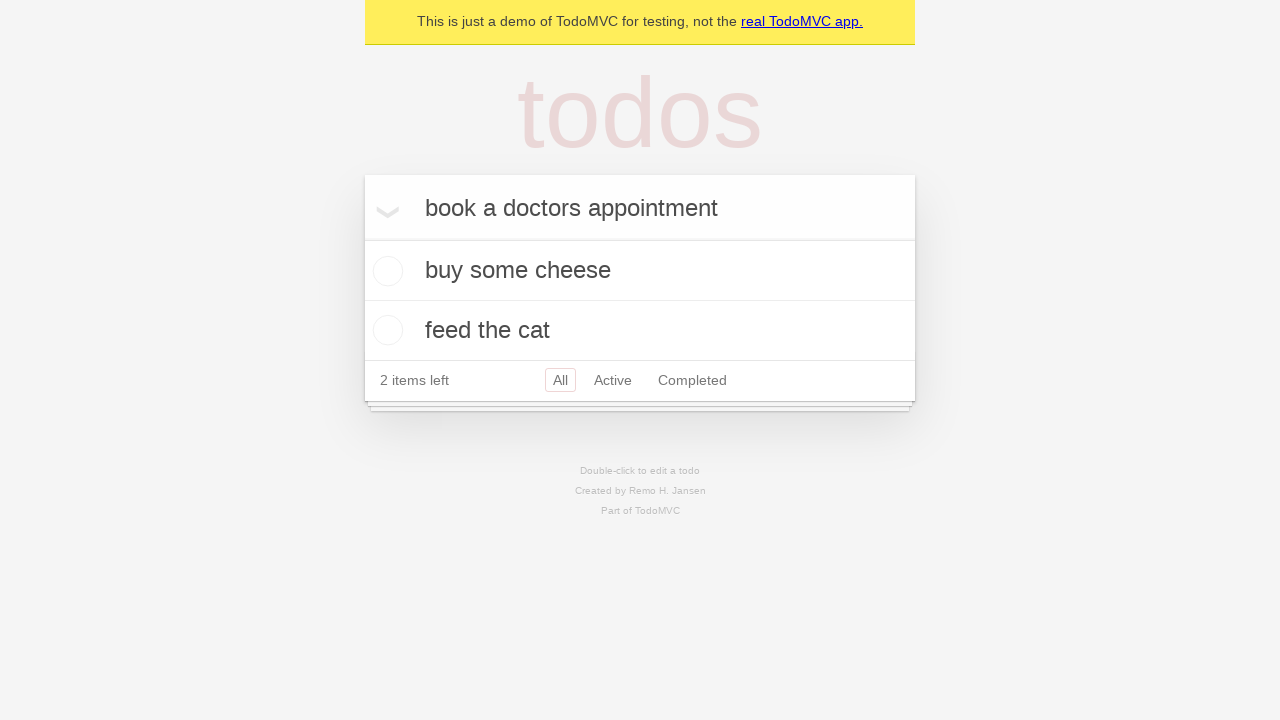

Pressed Enter to create todo 'book a doctors appointment' on internal:attr=[placeholder="What needs to be done?"i]
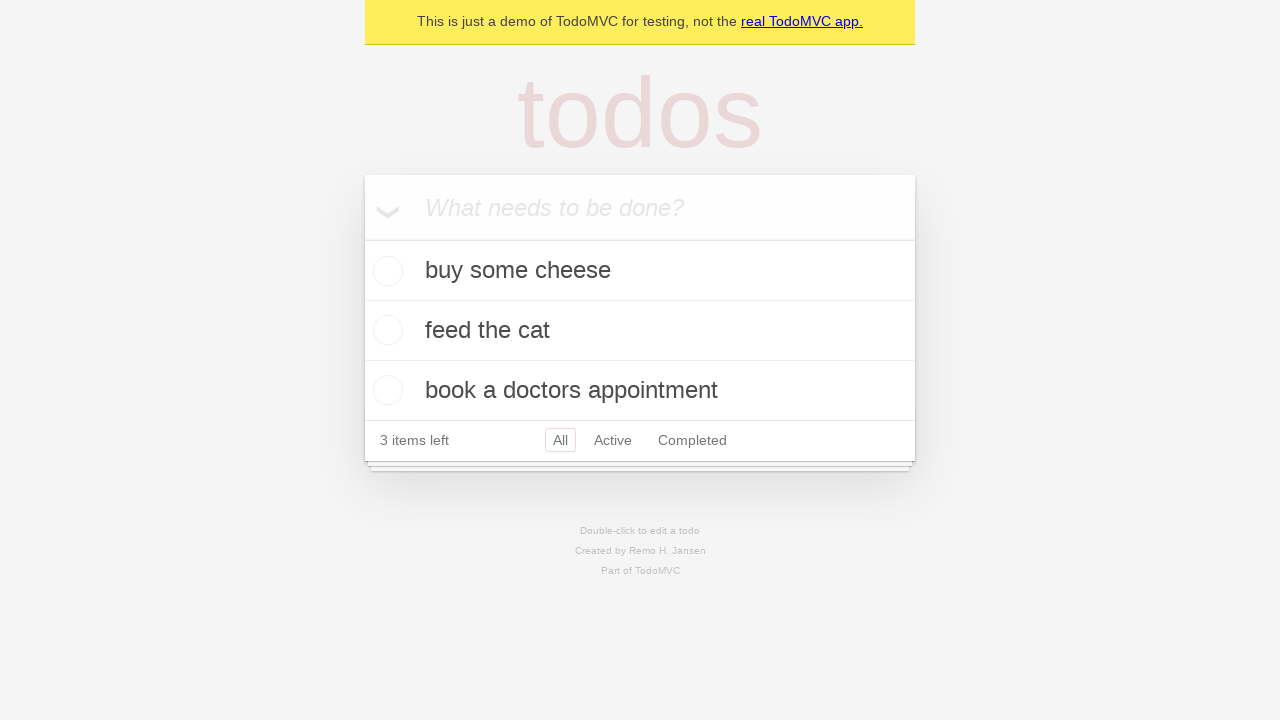

Checked the first todo item as completed at (385, 271) on .todo-list li .toggle >> nth=0
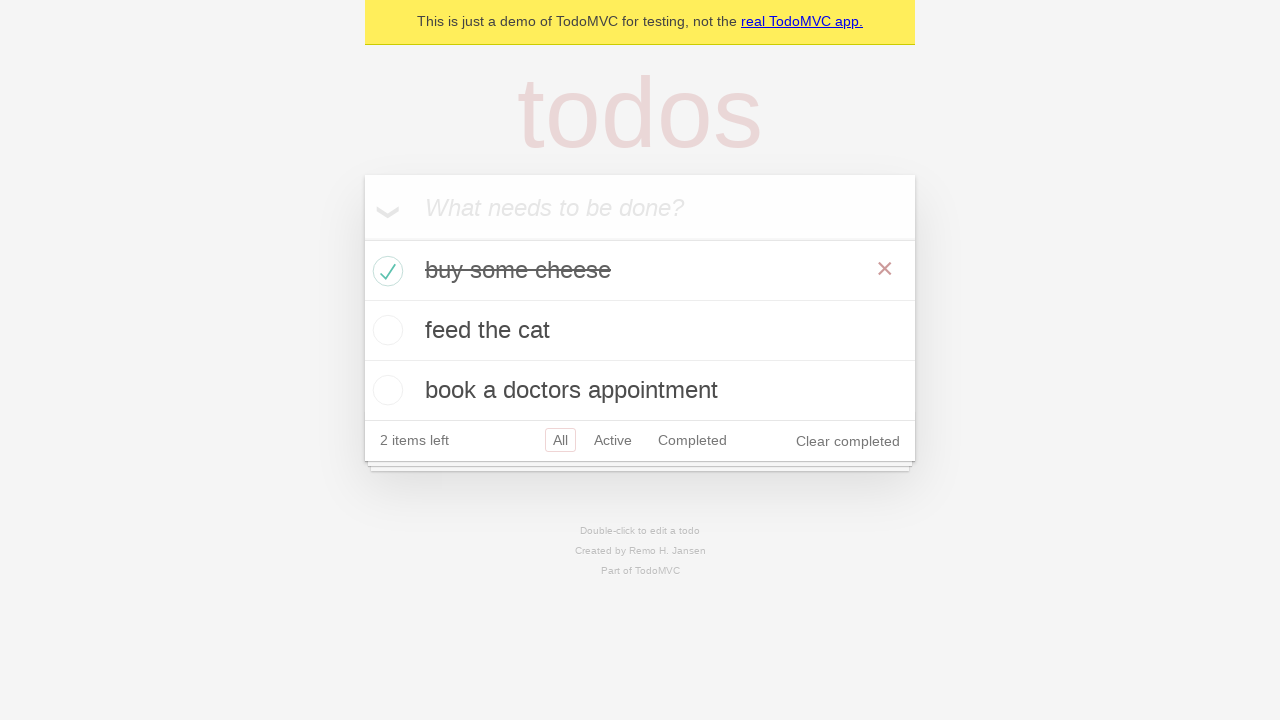

Clicked 'Clear completed' button to remove completed todo at (848, 441) on internal:role=button[name="Clear completed"i]
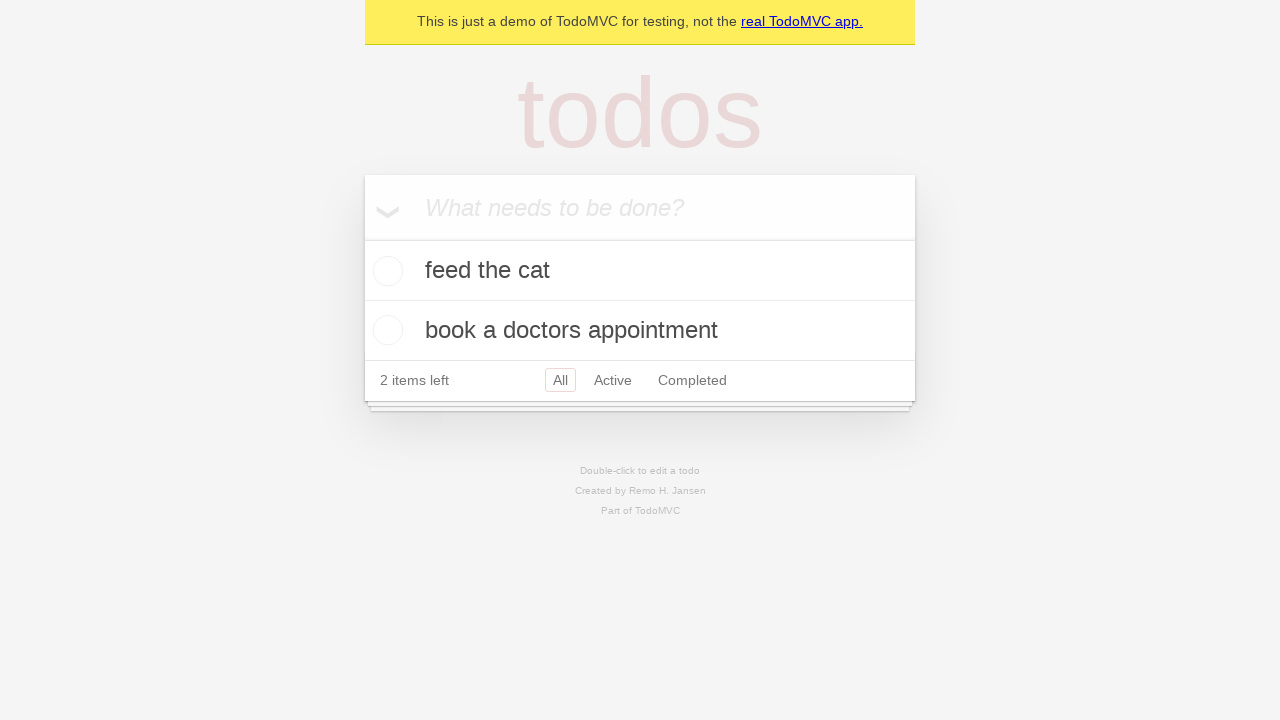

Verified that 'Clear completed' button is hidden when no items are completed
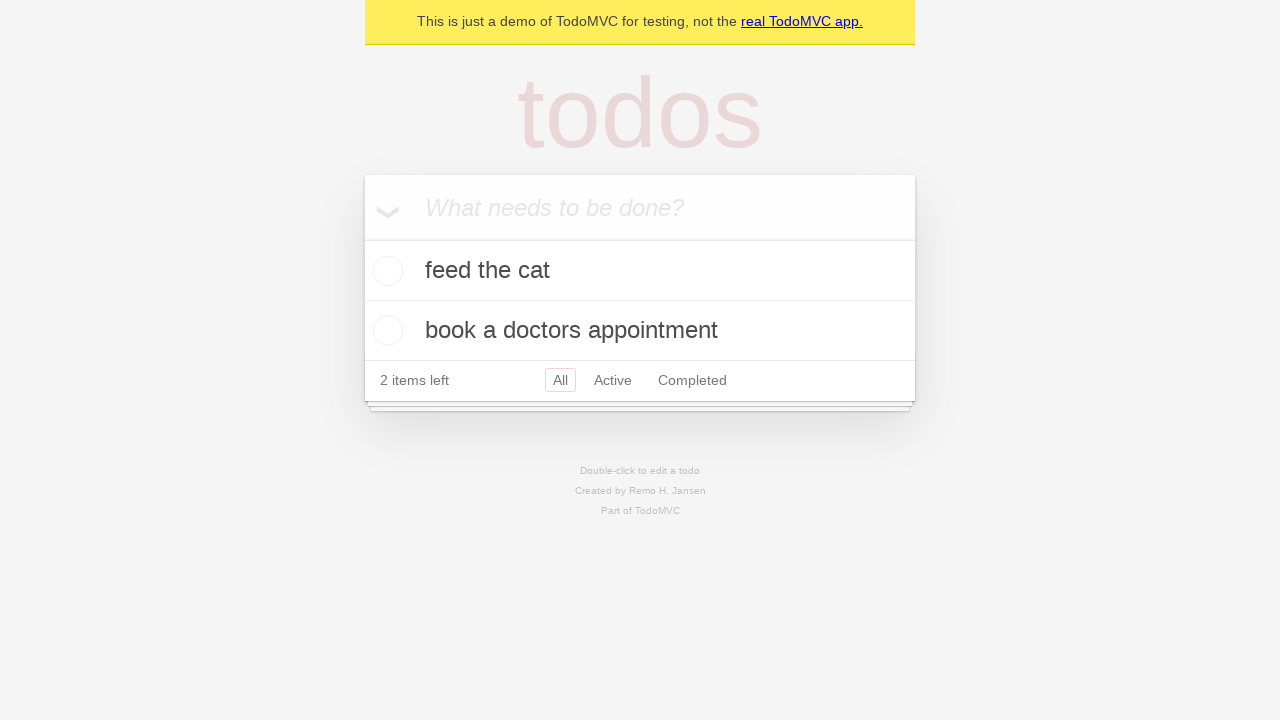

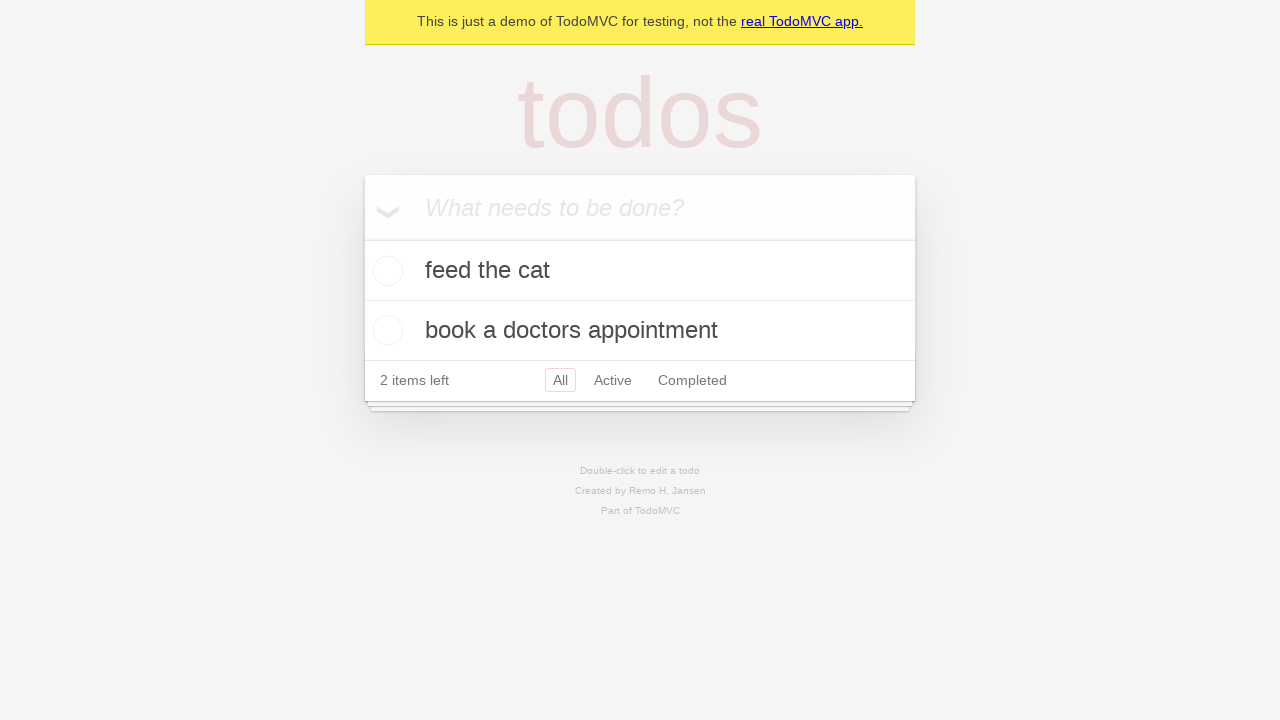